Tests dropdown selection functionality by selecting an option and verifying it is selected

Starting URL: https://the-internet.herokuapp.com/dropdown

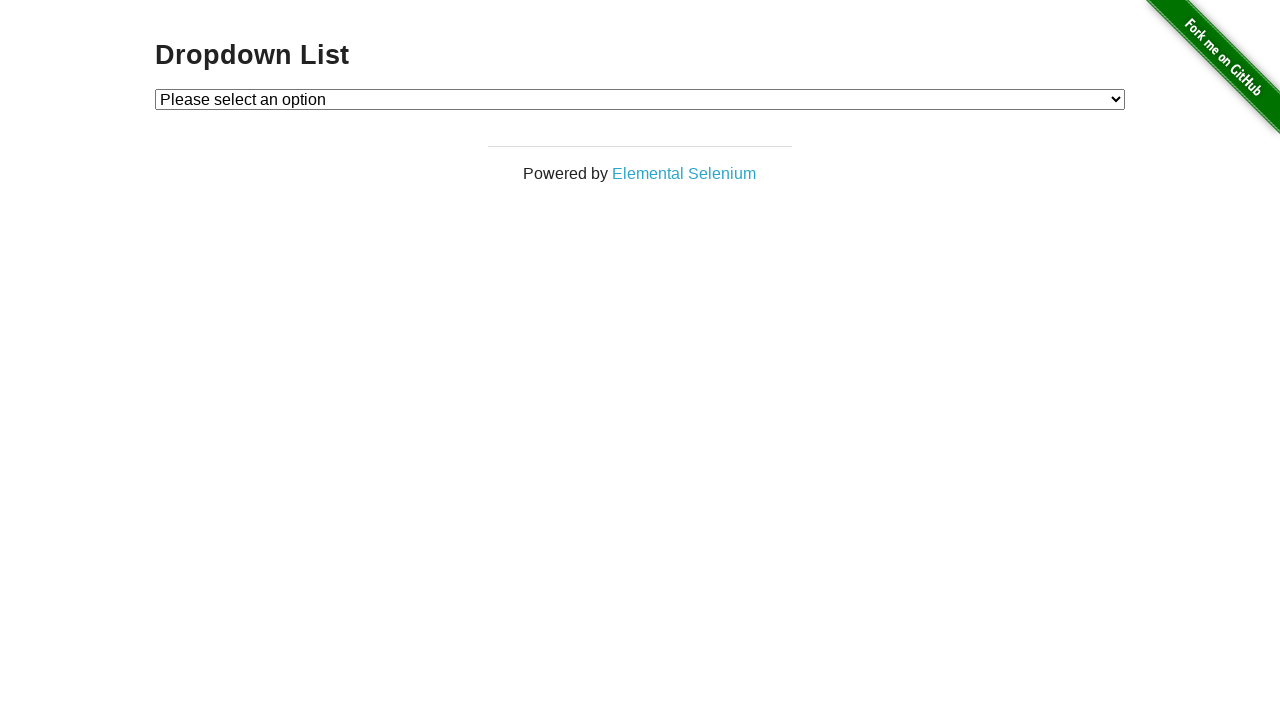

Navigated to dropdown page
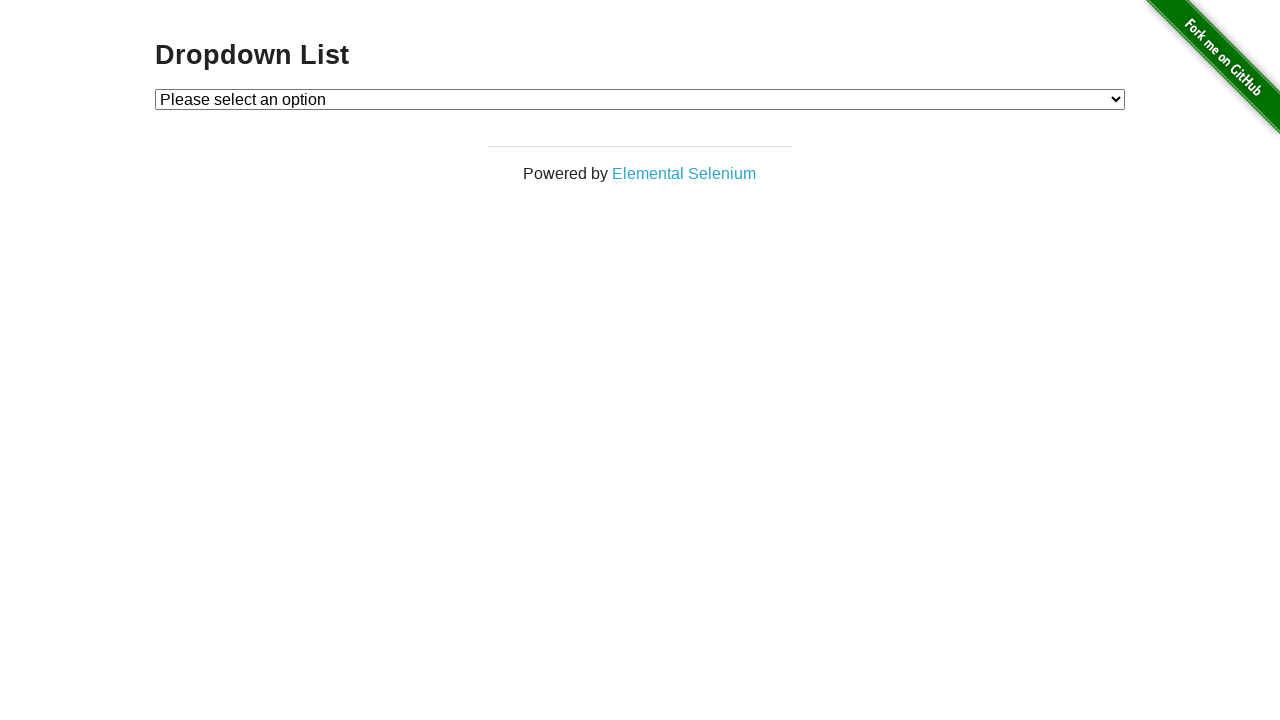

Selected 'Option 2' from dropdown menu on #dropdown
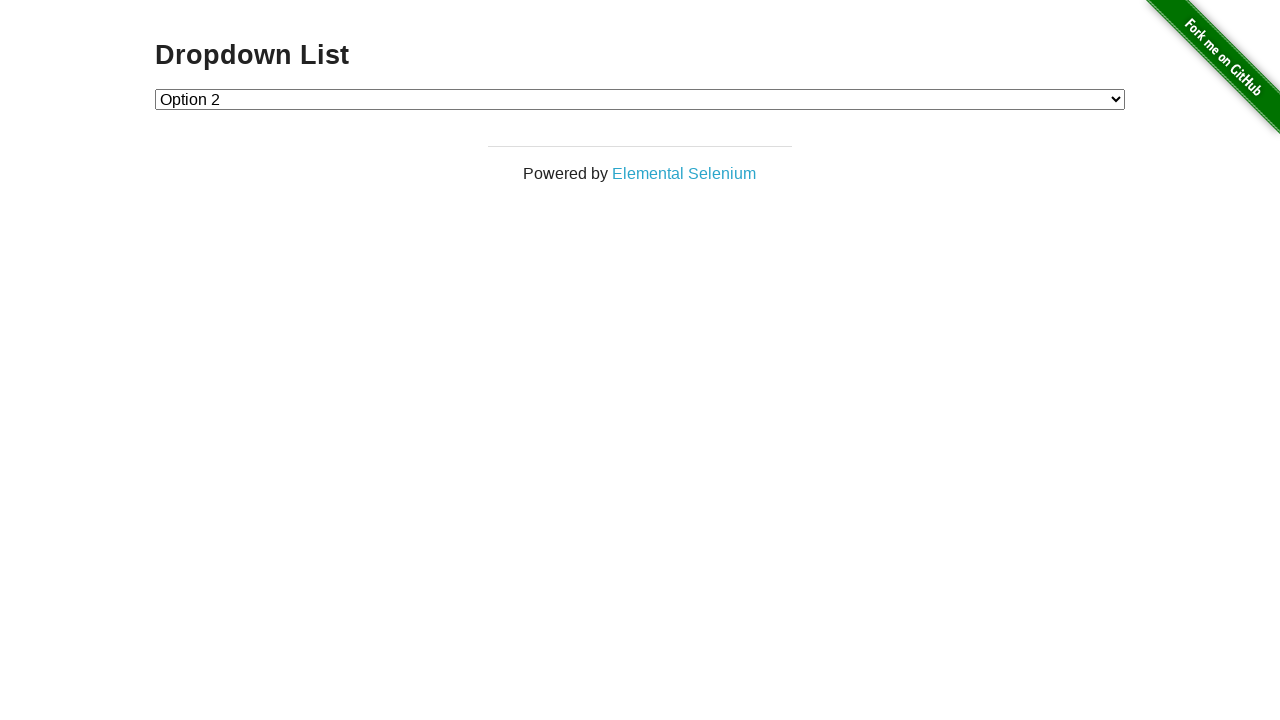

Retrieved selected dropdown value
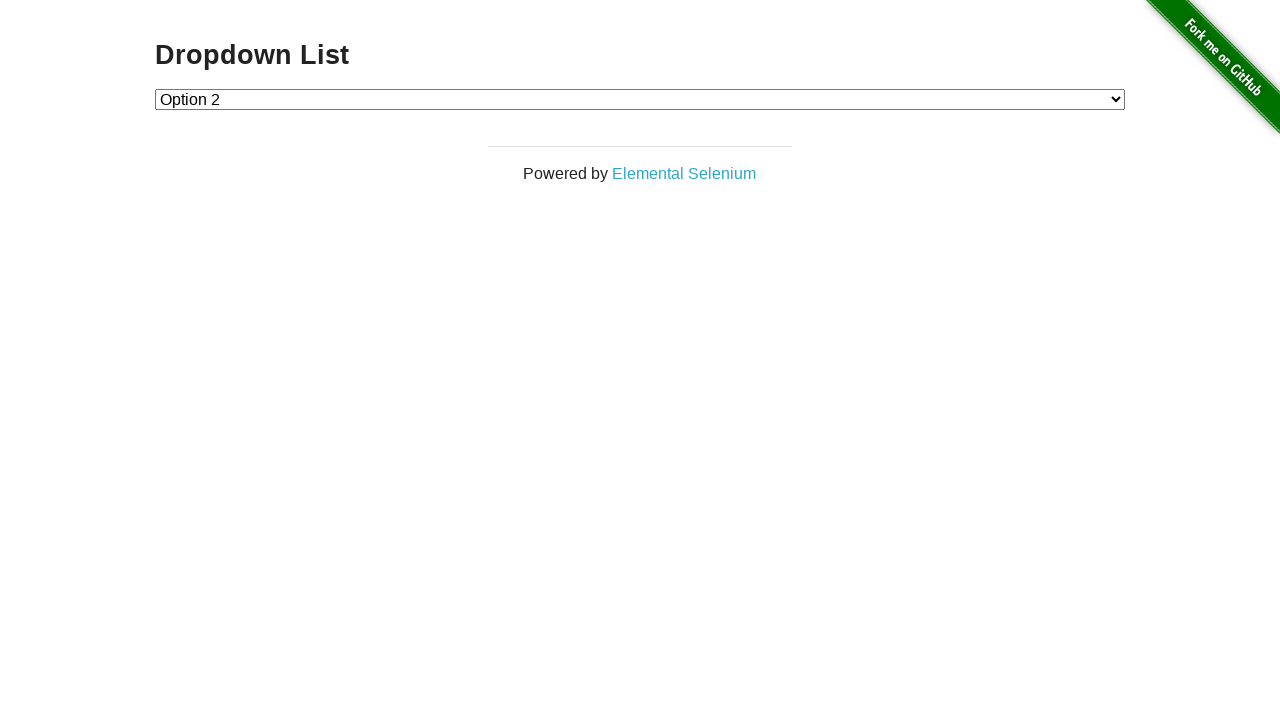

Verified dropdown selection is 'Option 2' with value '2'
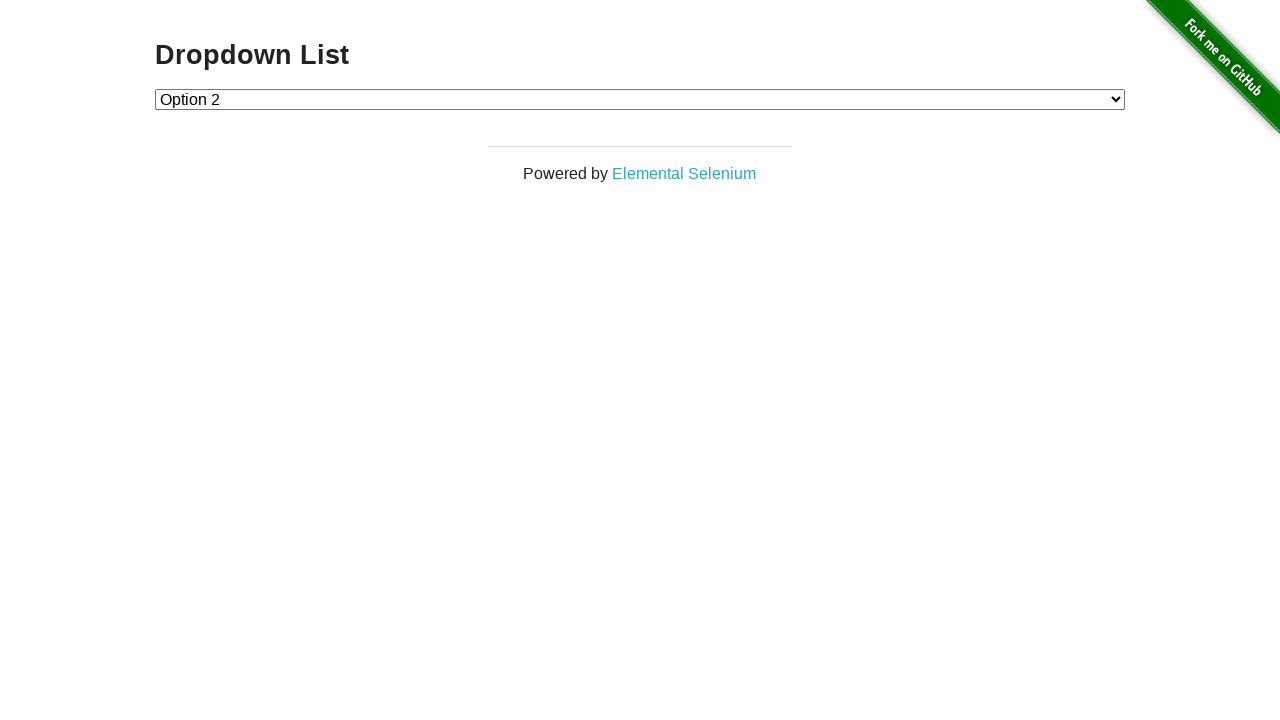

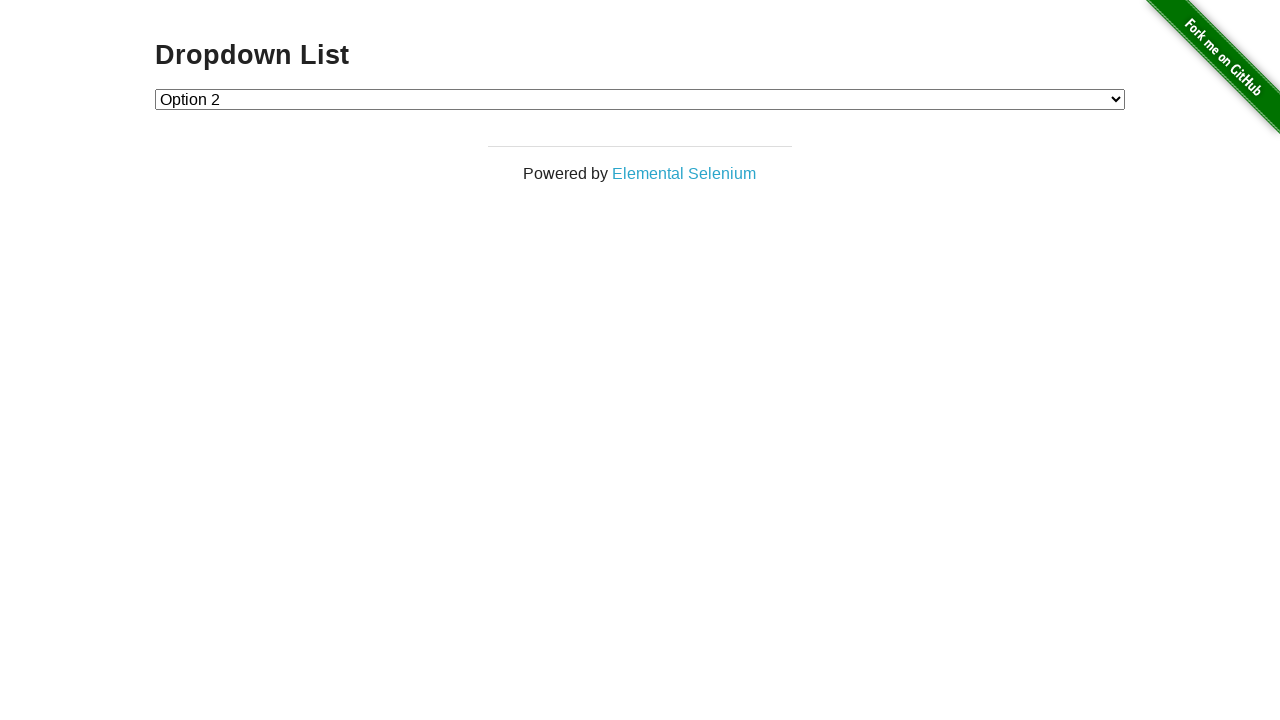